Waits for a price condition to be met, clicks a book button, solves a math problem, and submits the answer

Starting URL: http://suninjuly.github.io/explicit_wait2.html

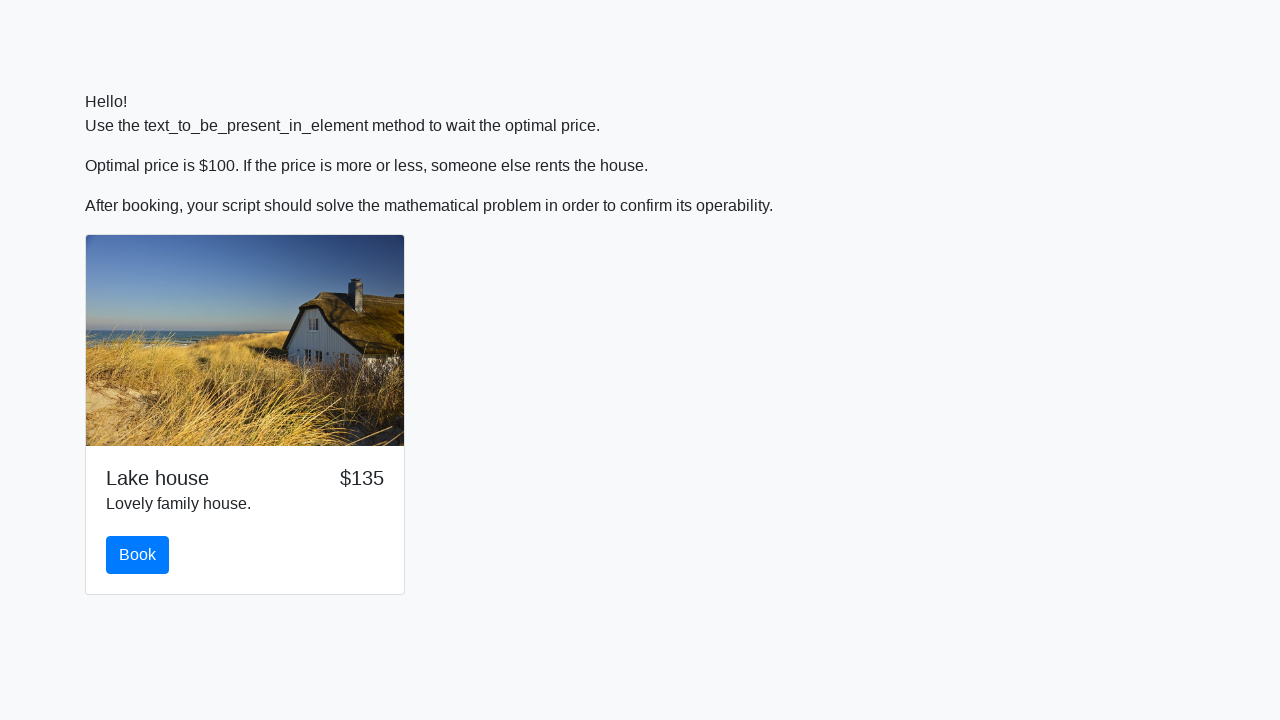

Waited for price to reach $100
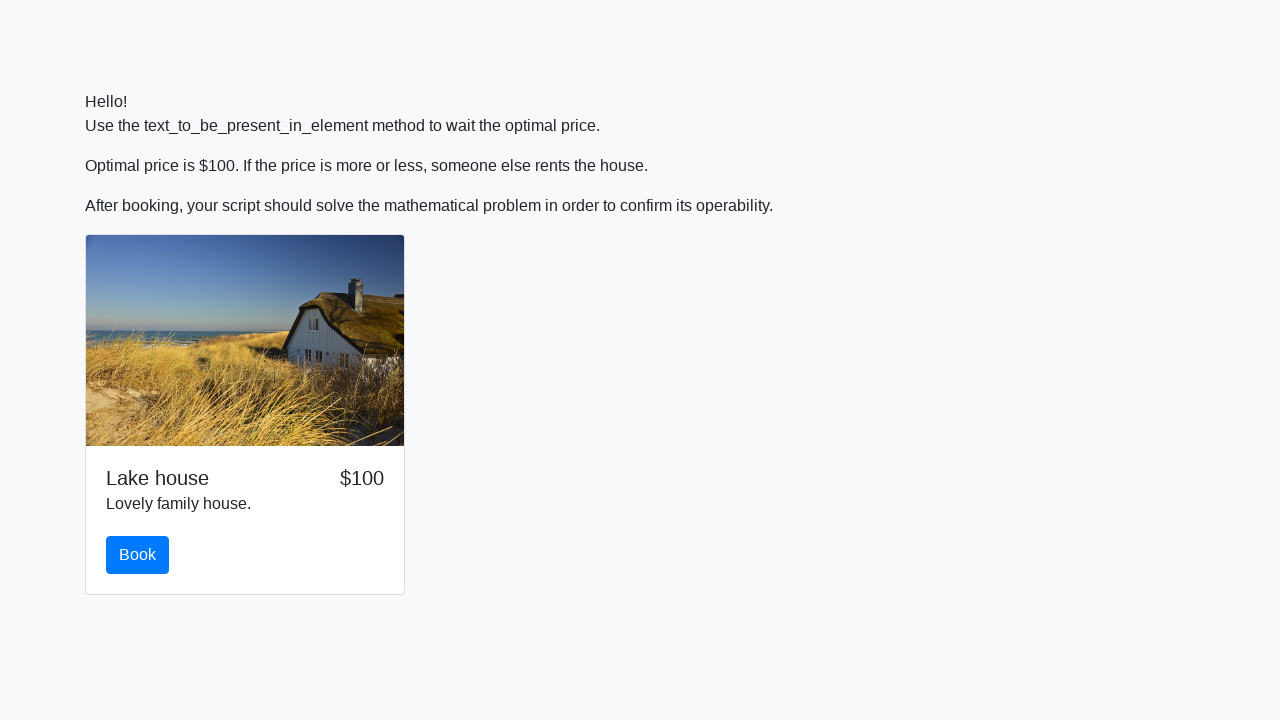

Clicked the book button at (138, 555) on #book
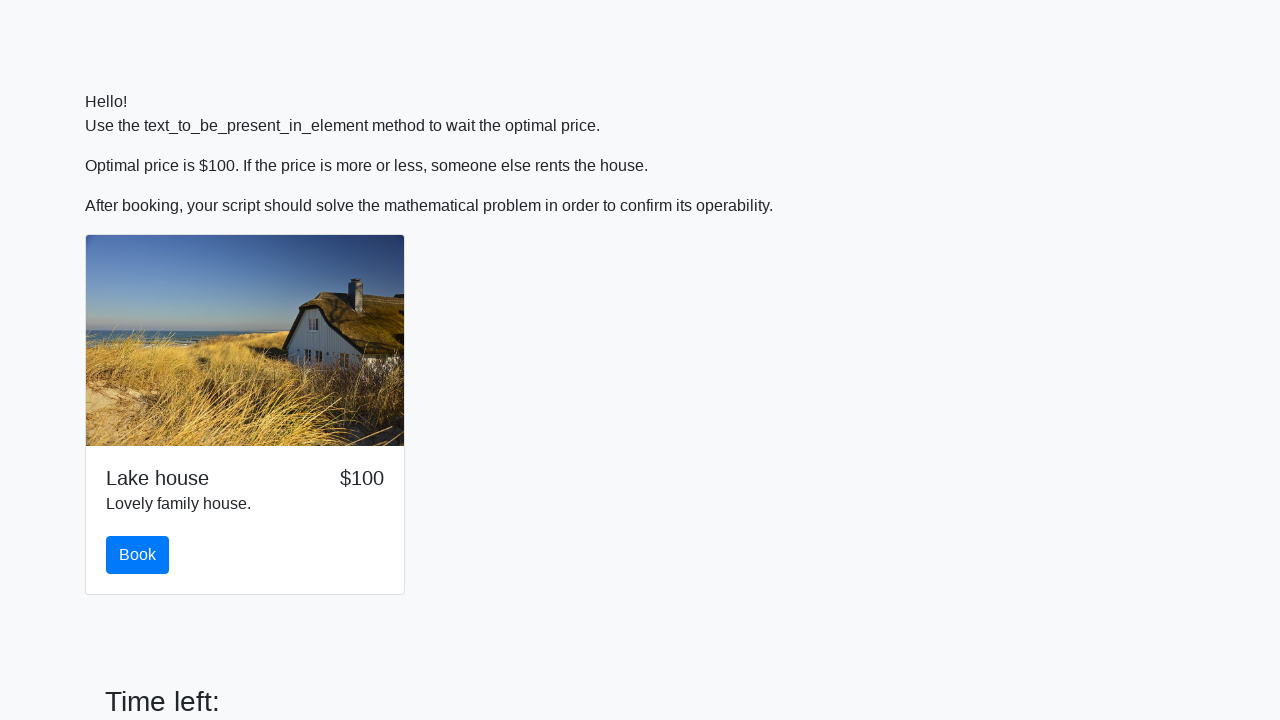

Scrolled to solve button
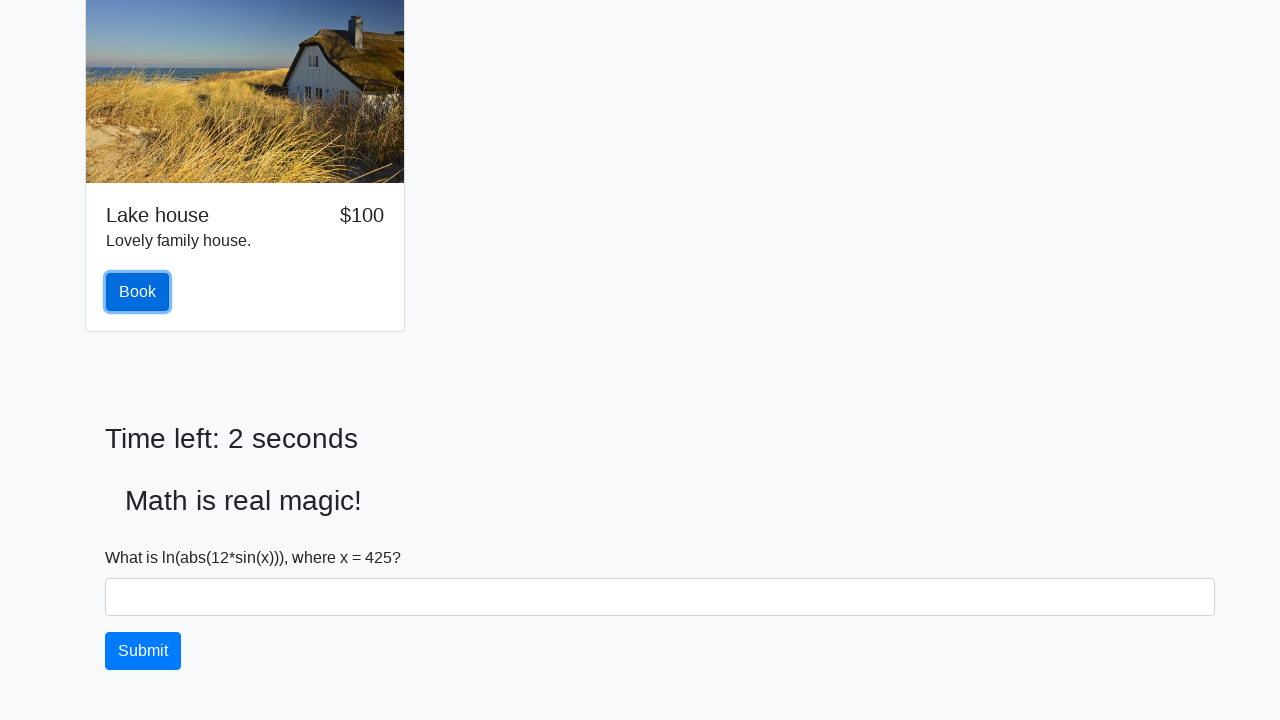

Retrieved input value for calculation: 425
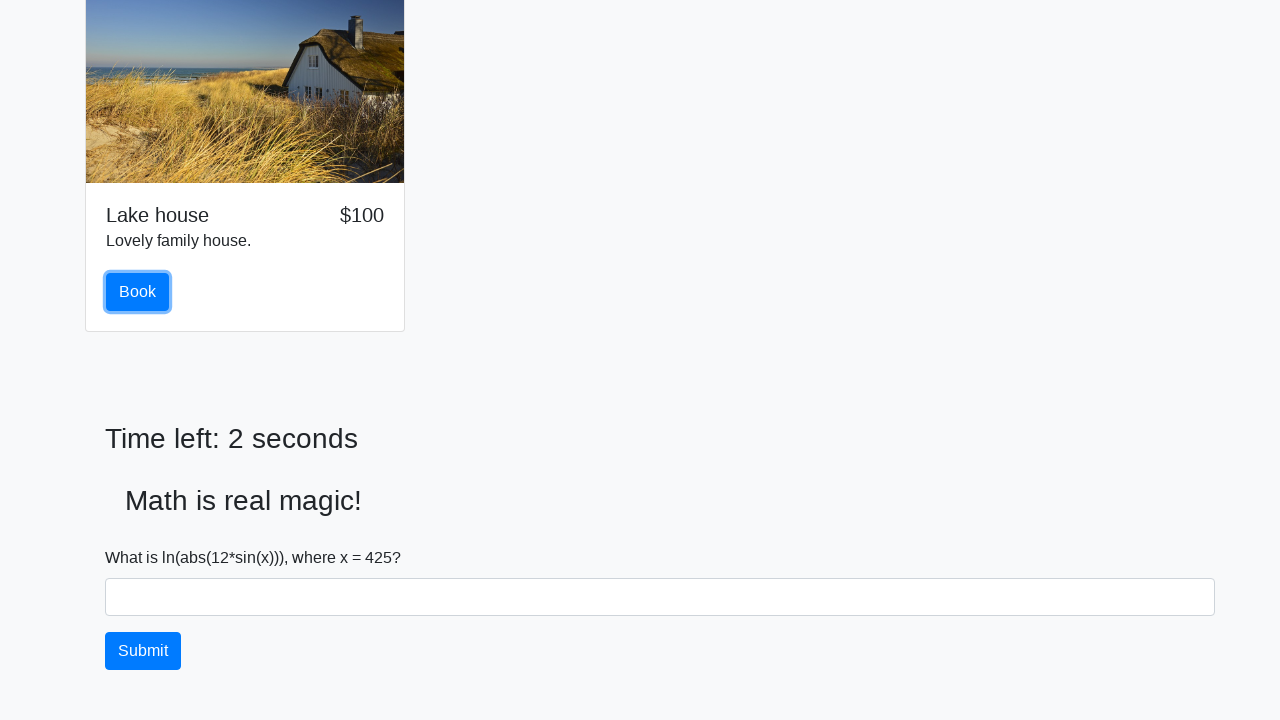

Calculated answer using formula: 2.228606664220704
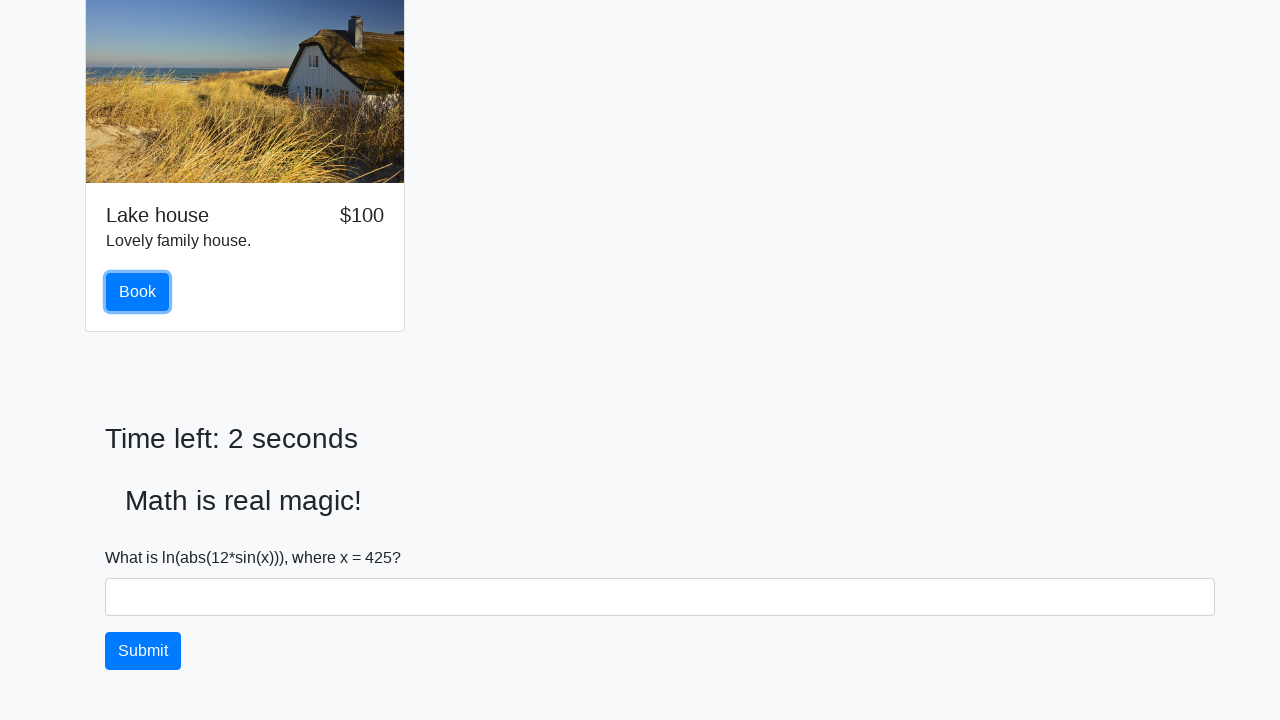

Filled in the calculated answer on #answer
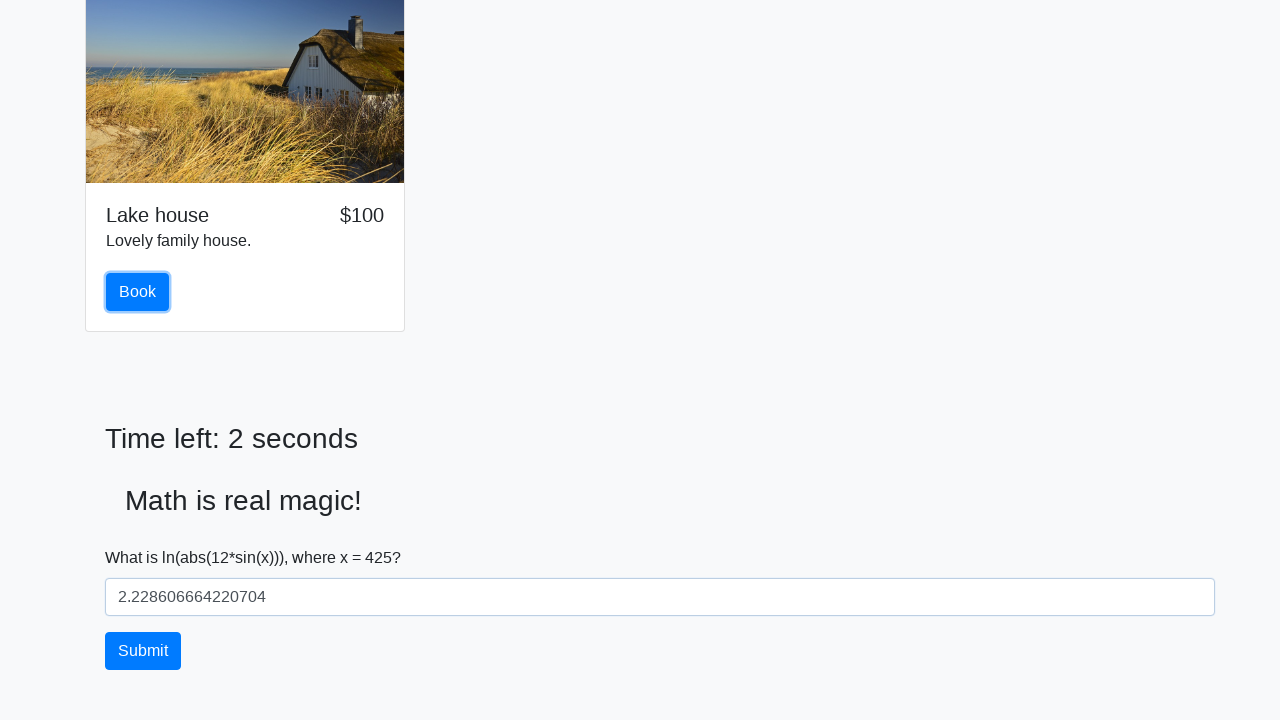

Clicked the solve button at (143, 651) on #solve
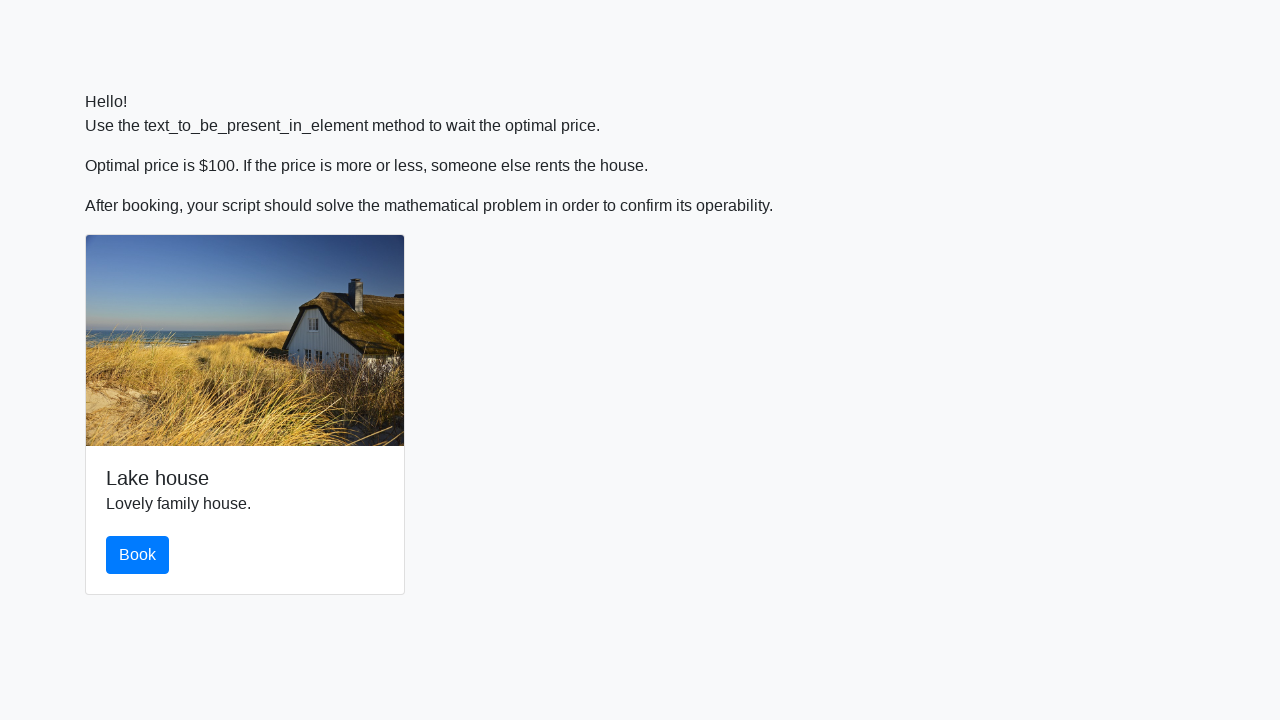

Set up dialog handler to accept alerts
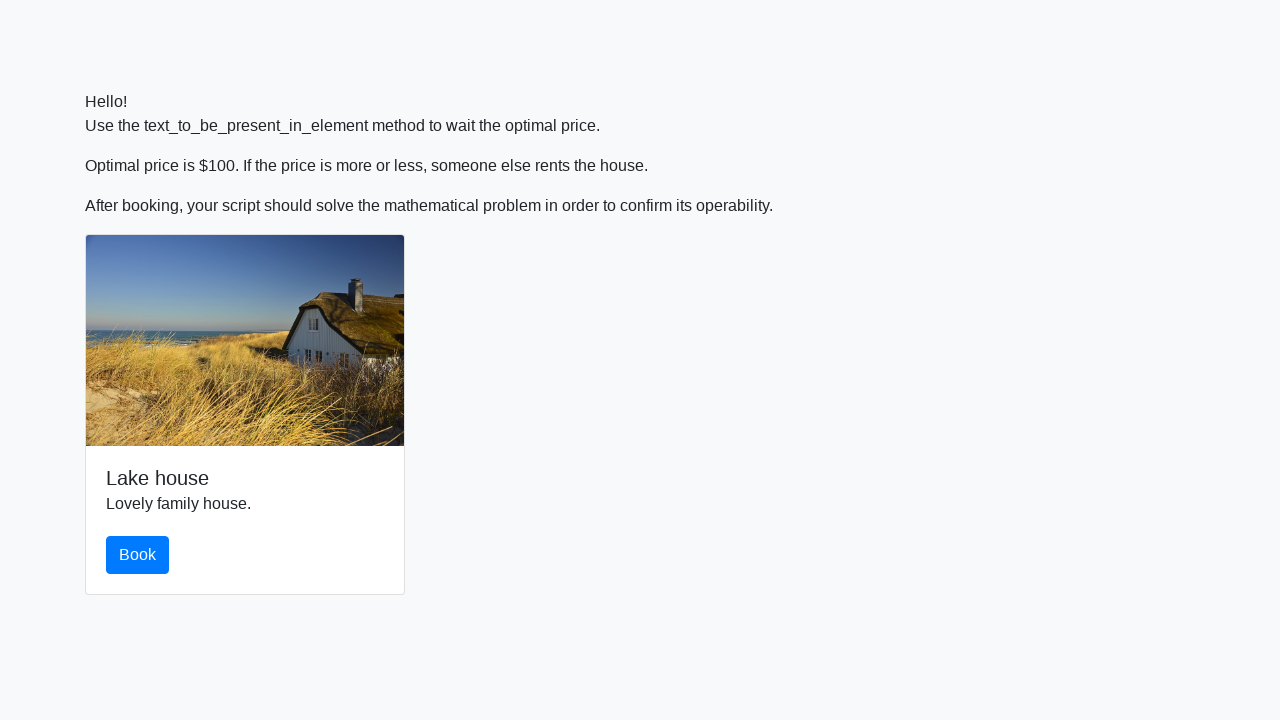

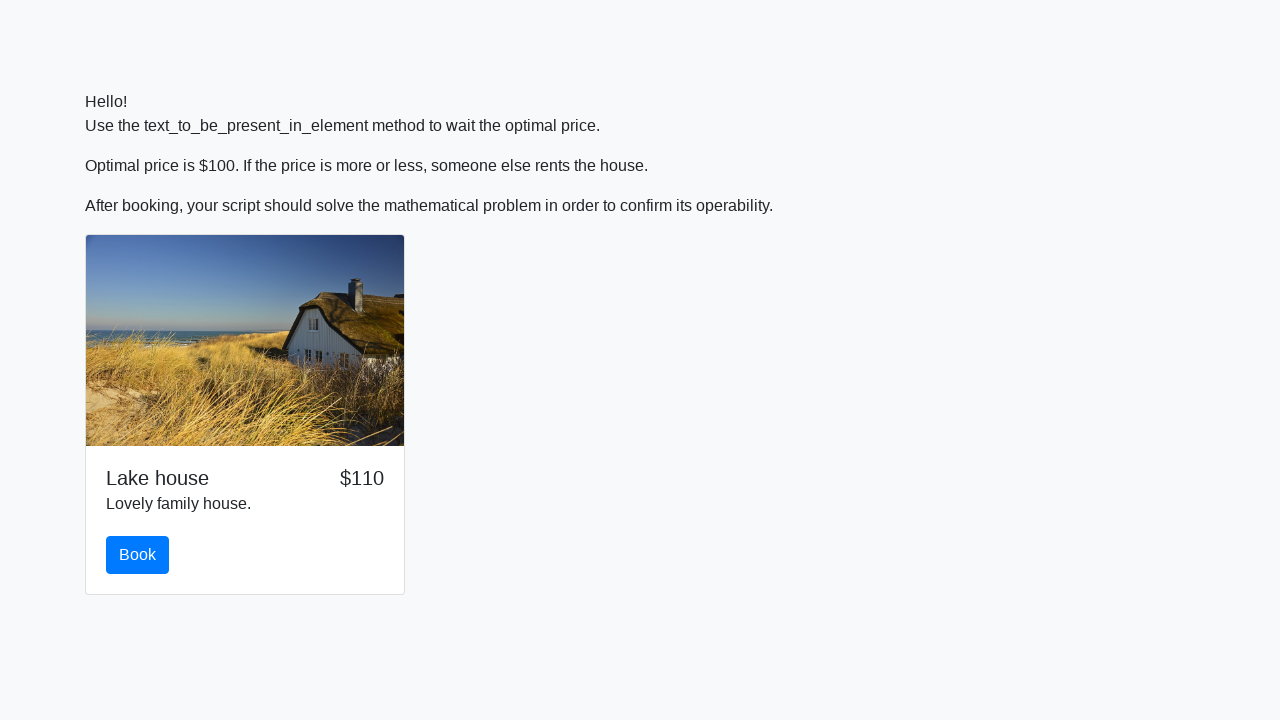